Tests attribute verification by navigating to Broken Images page and checking image src attributes.

Starting URL: https://the-internet.herokuapp.com/

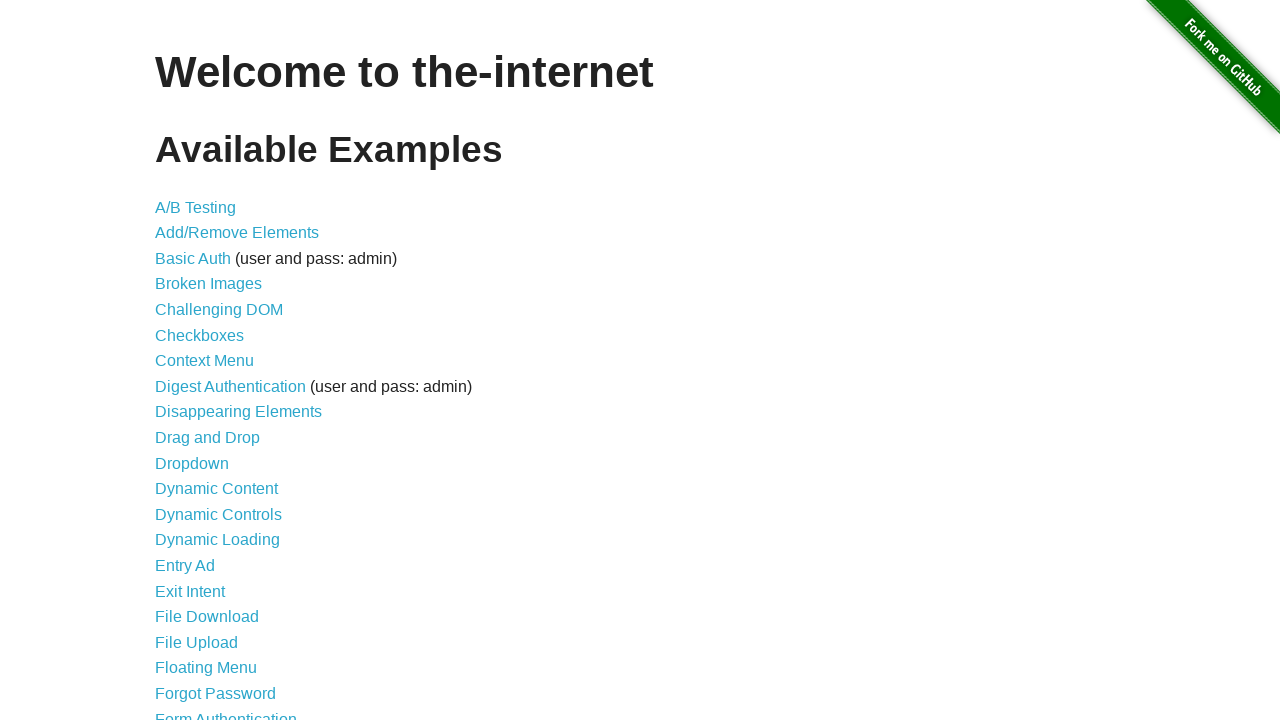

Clicked on Broken Images link at (208, 284) on xpath=//a[contains(text(),'Broken Images')]
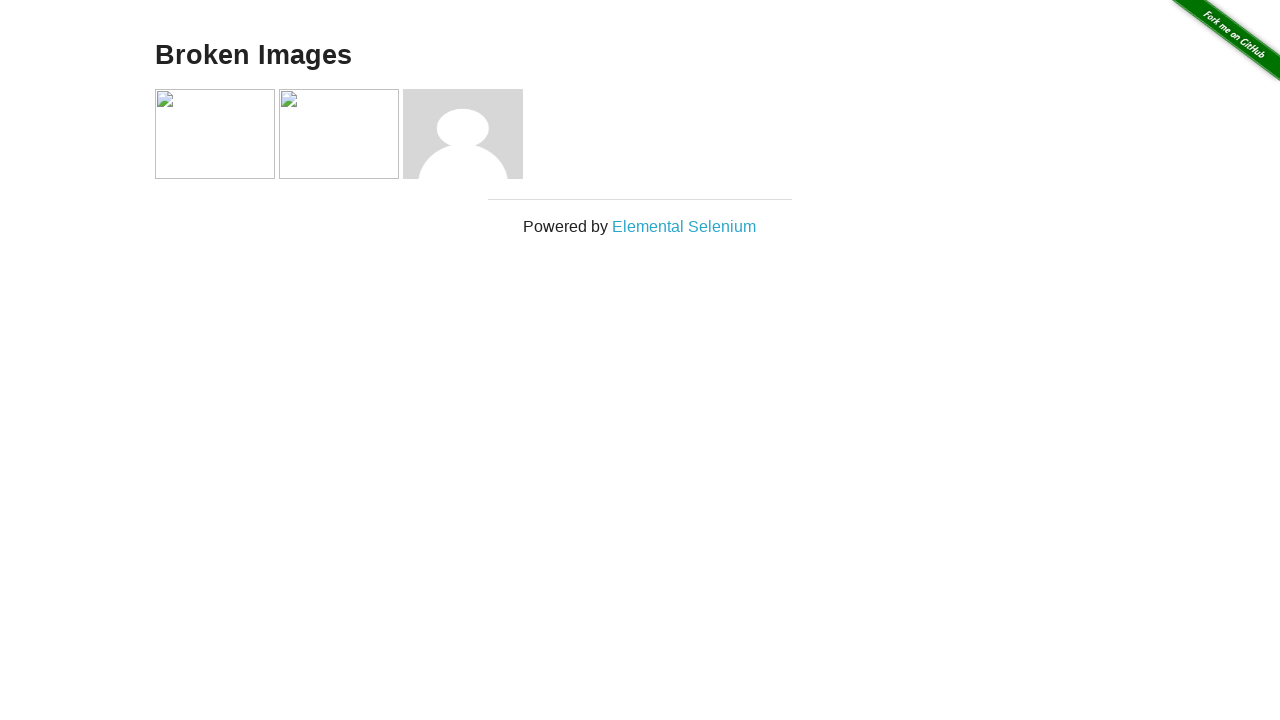

Images loaded on Broken Images page
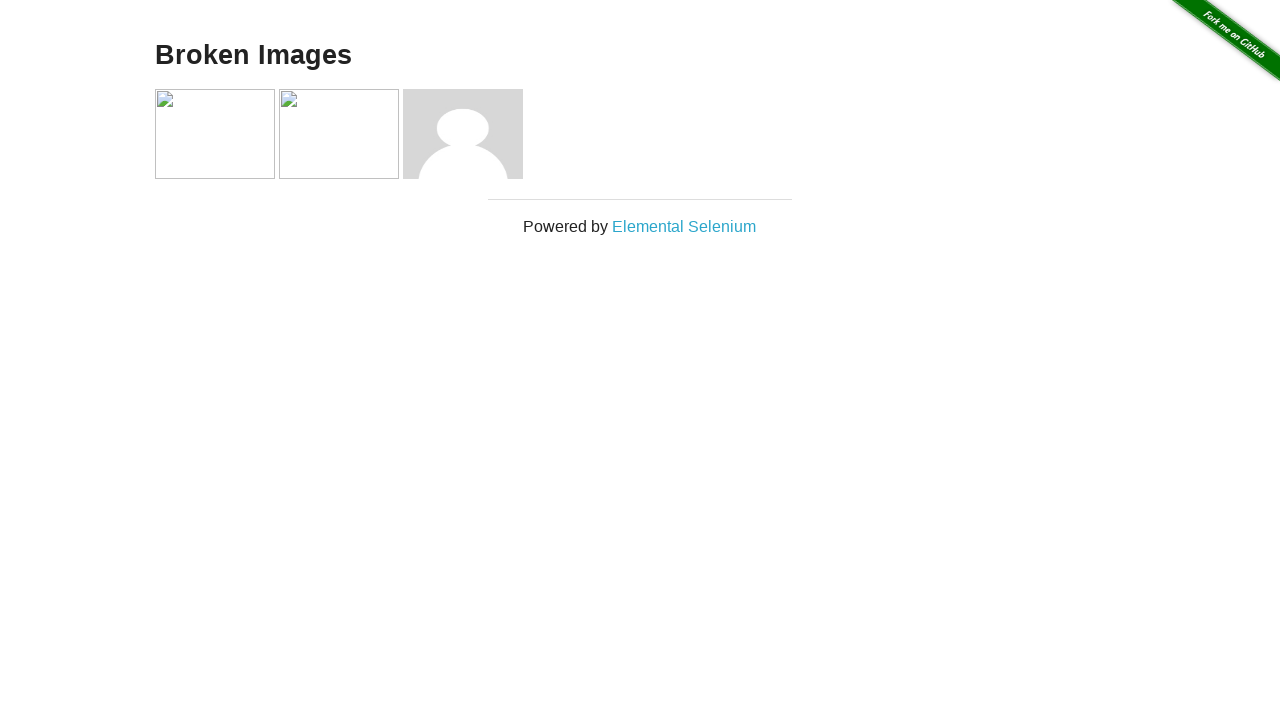

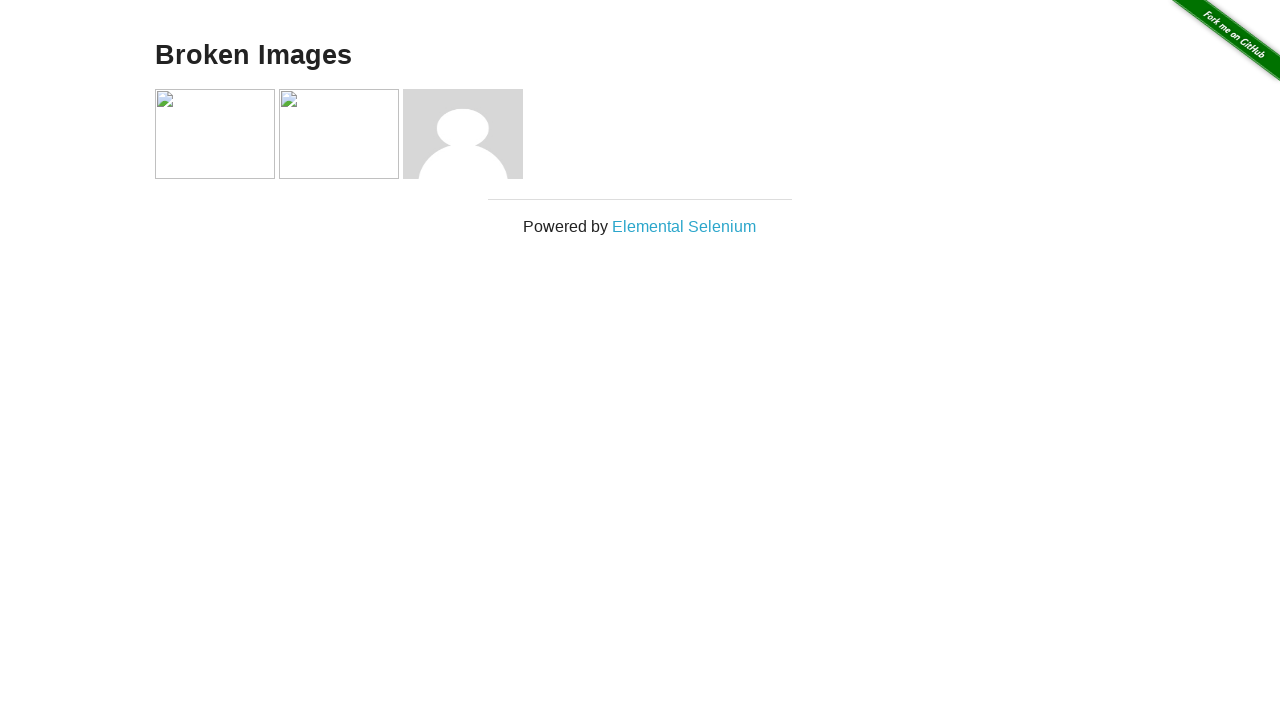